Tests window handling by opening a new tabbed window, switching to it, and then switching back to the parent window

Starting URL: https://demo.automationtesting.in/Windows.html

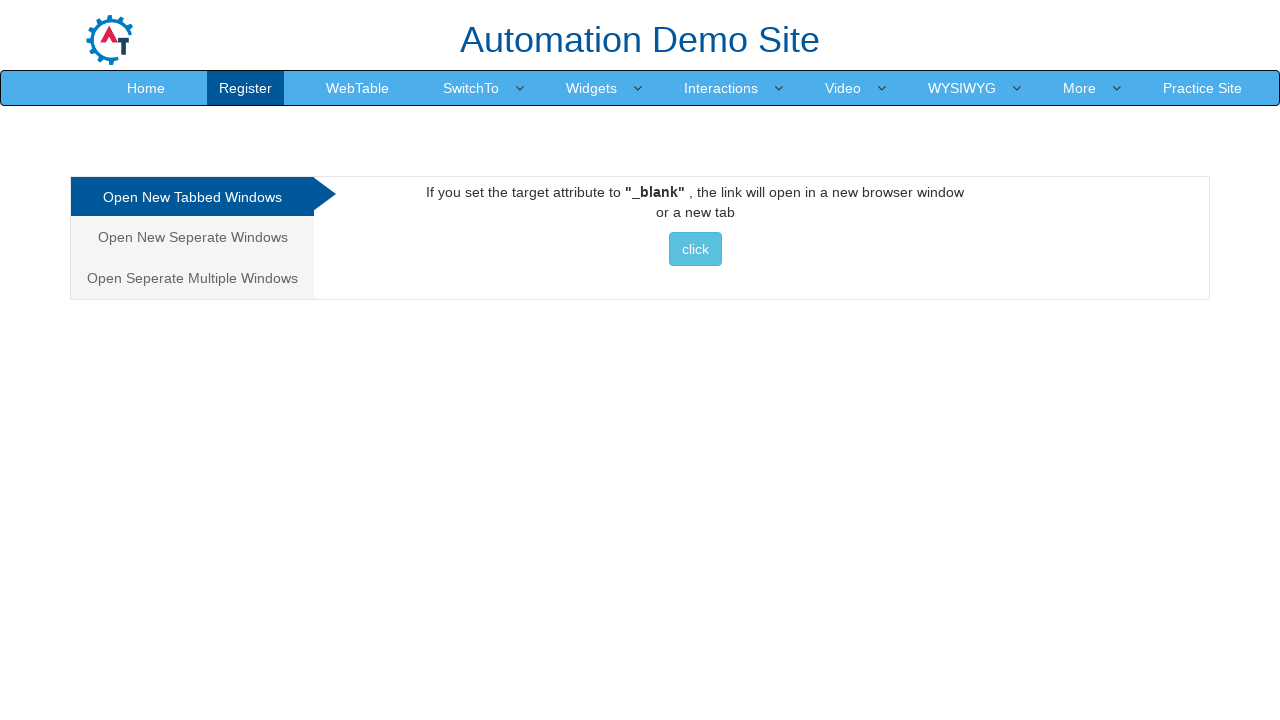

Clicked on 'Open New Tabbed Windows' link at (192, 197) on xpath=//a[text()='Open New Tabbed Windows ']
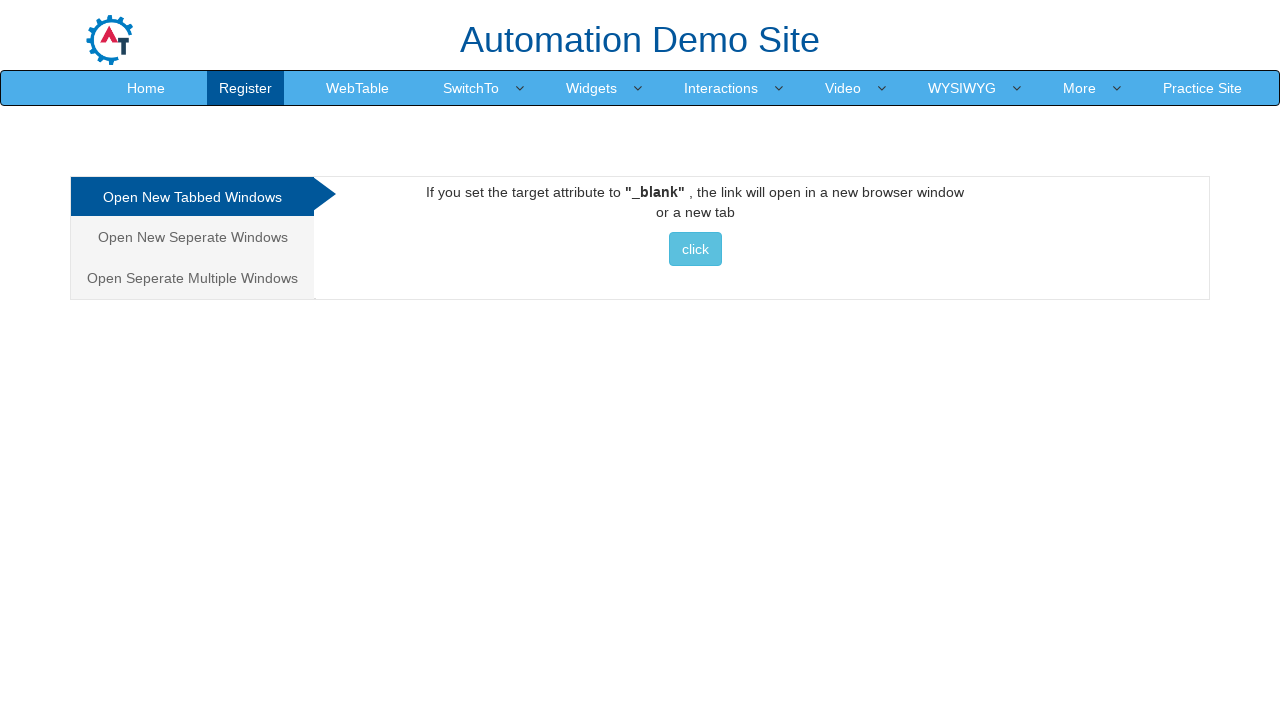

Stored reference to original page
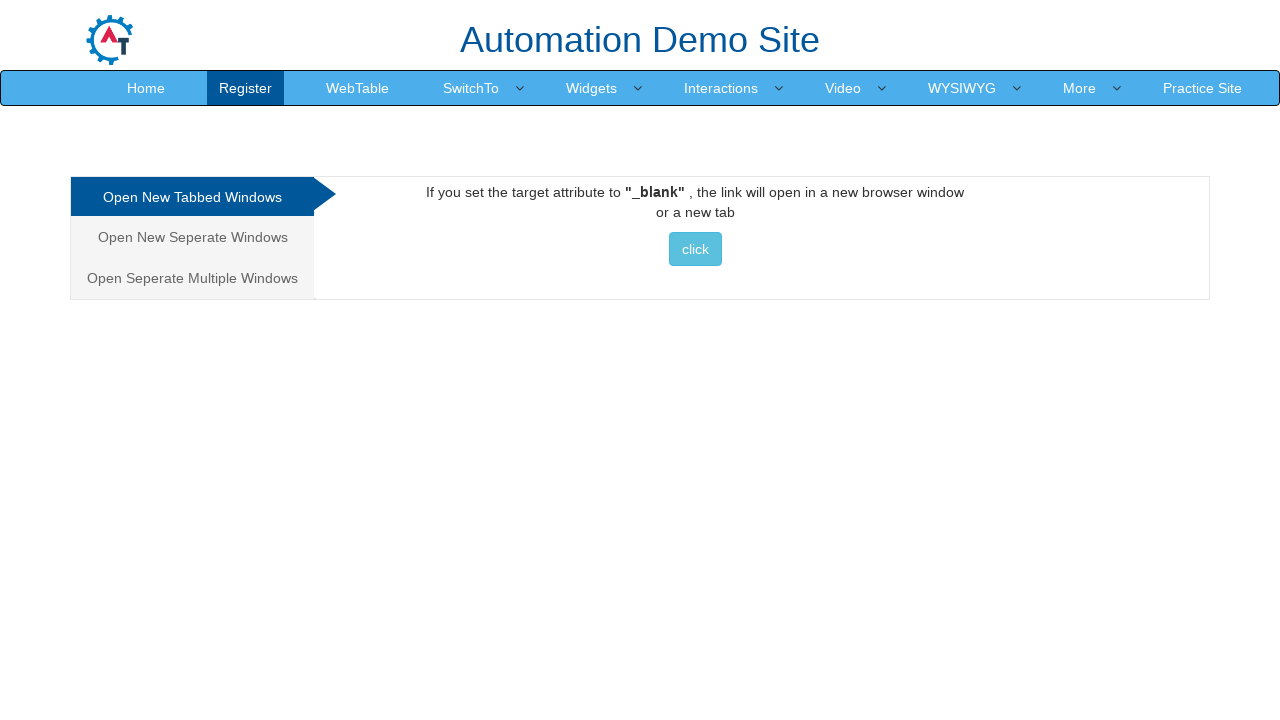

Clicked button to open new tabbed window at (695, 249) on xpath=//button[text()='    click   ']
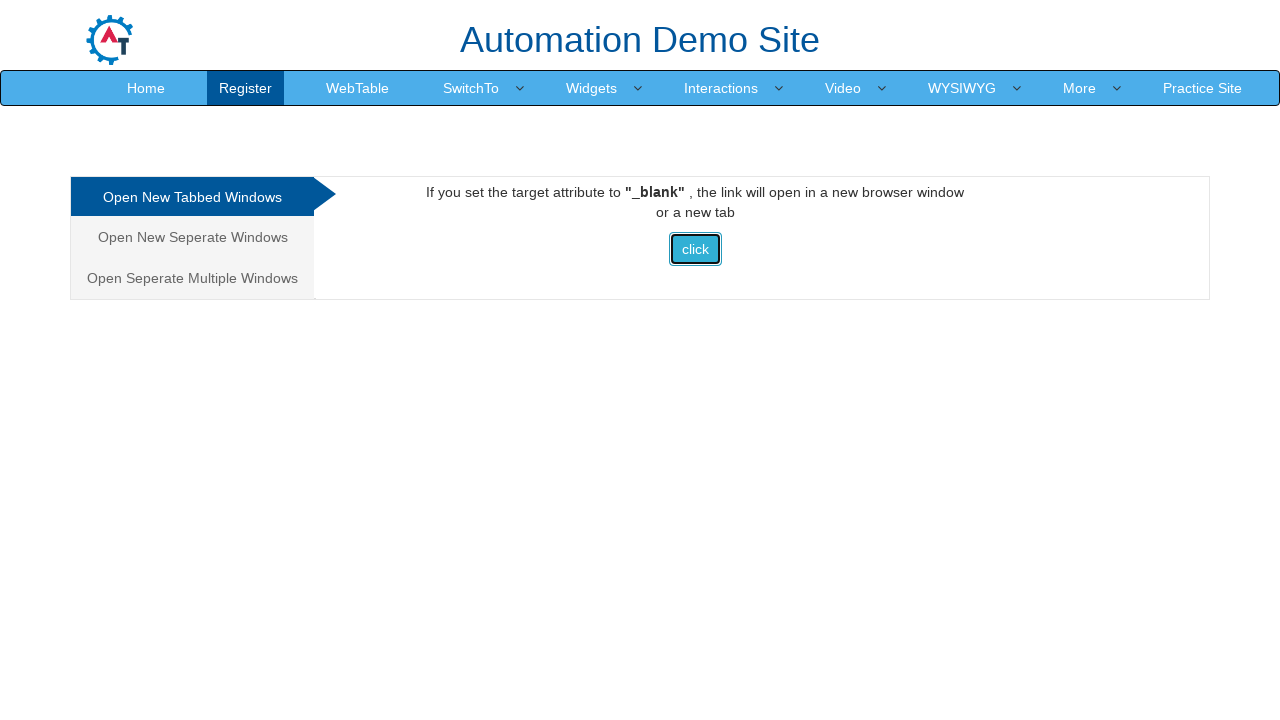

Retrieved new tabbed window reference
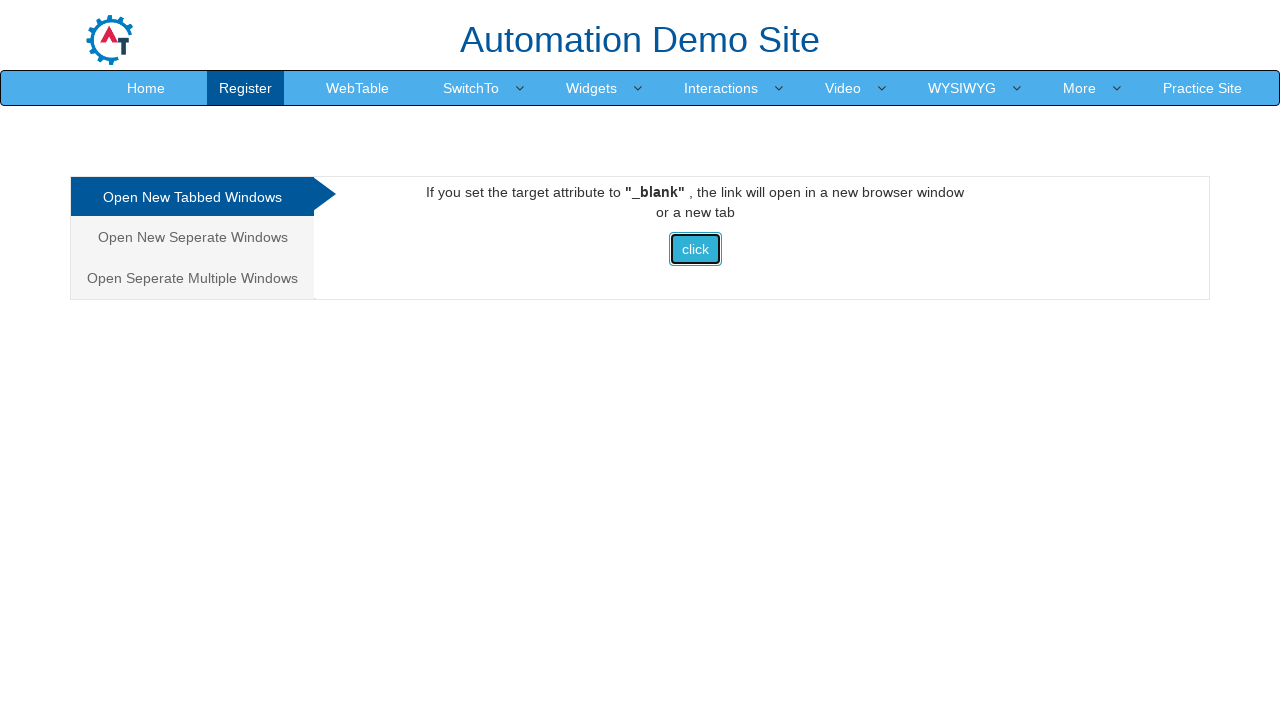

New tabbed window loaded successfully
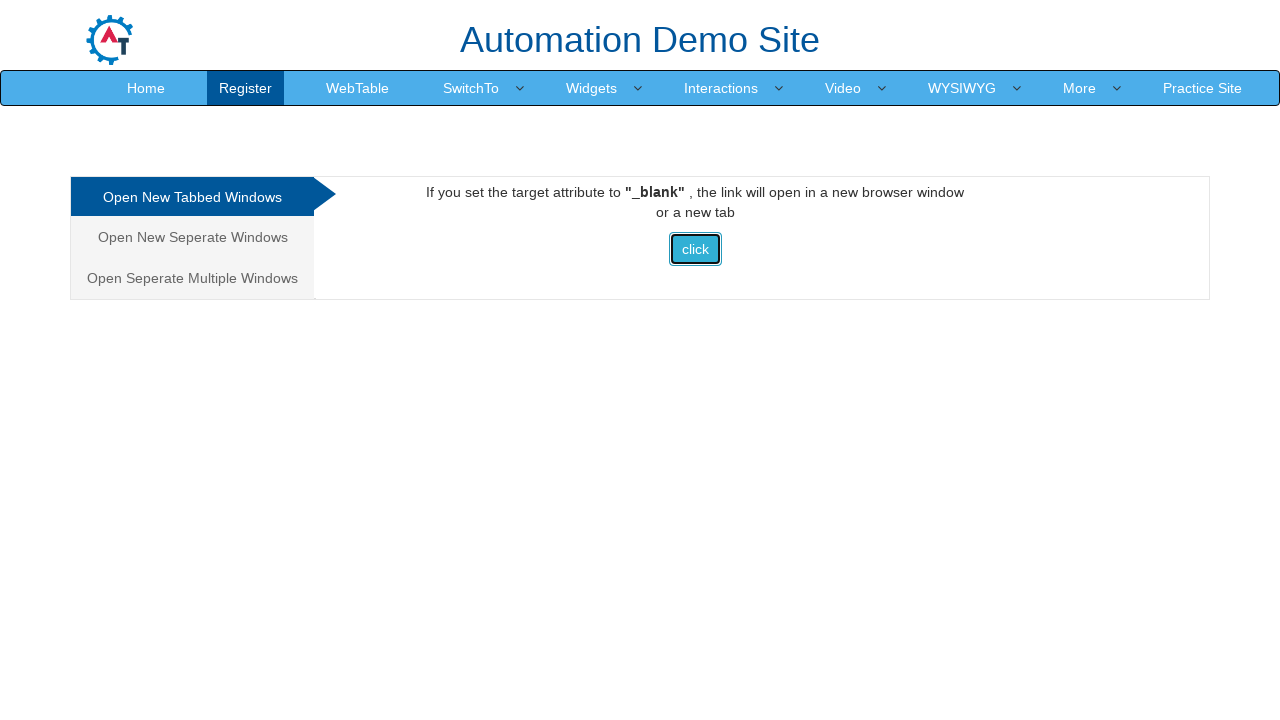

Switched back to original/parent window
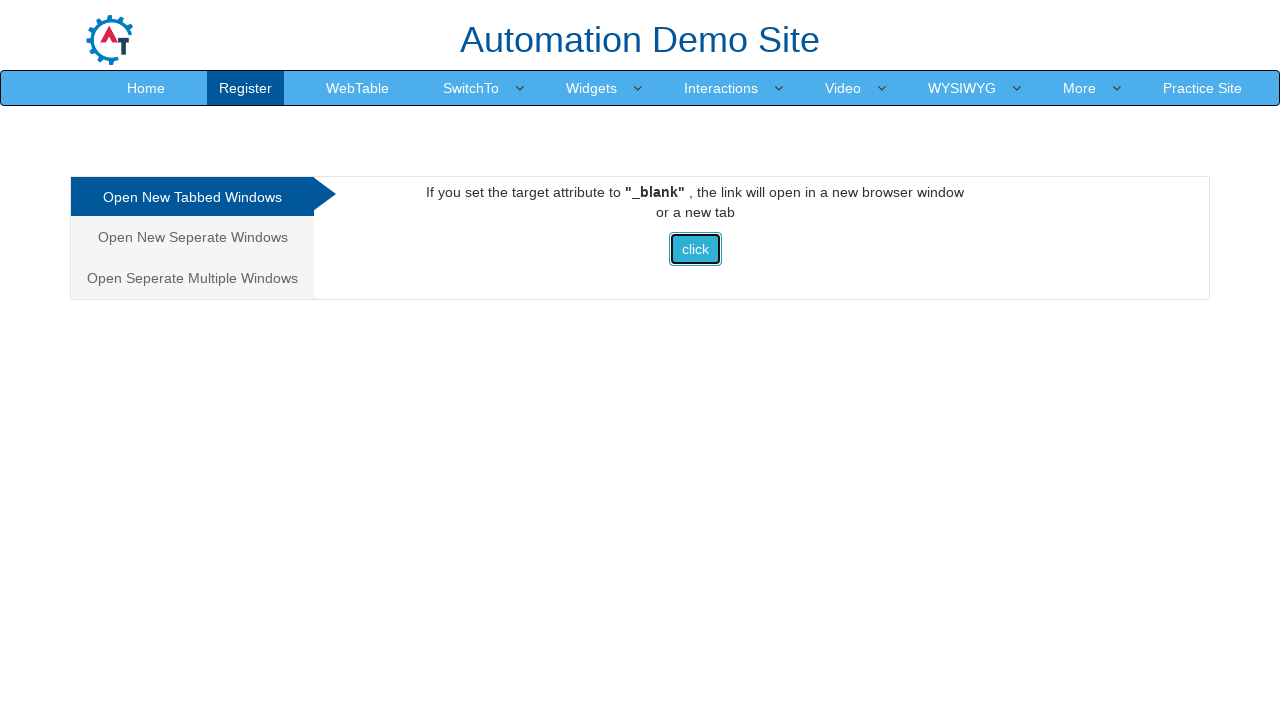

Parent window load state confirmed
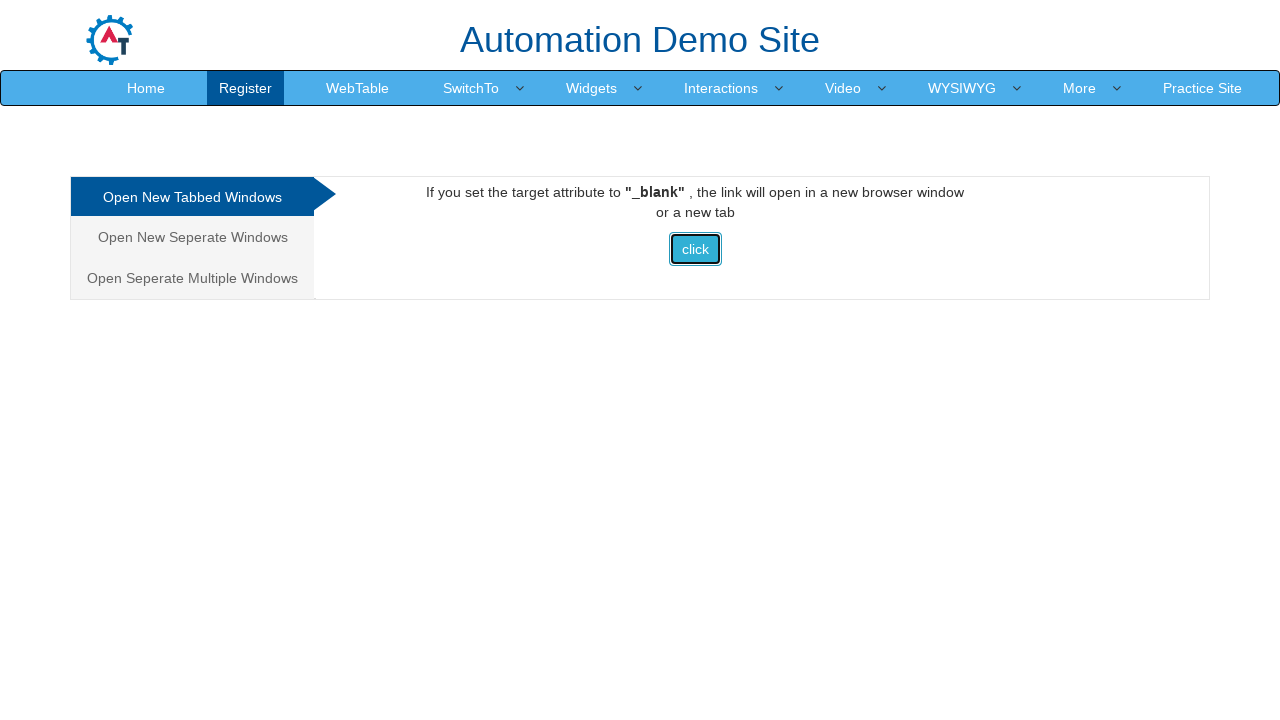

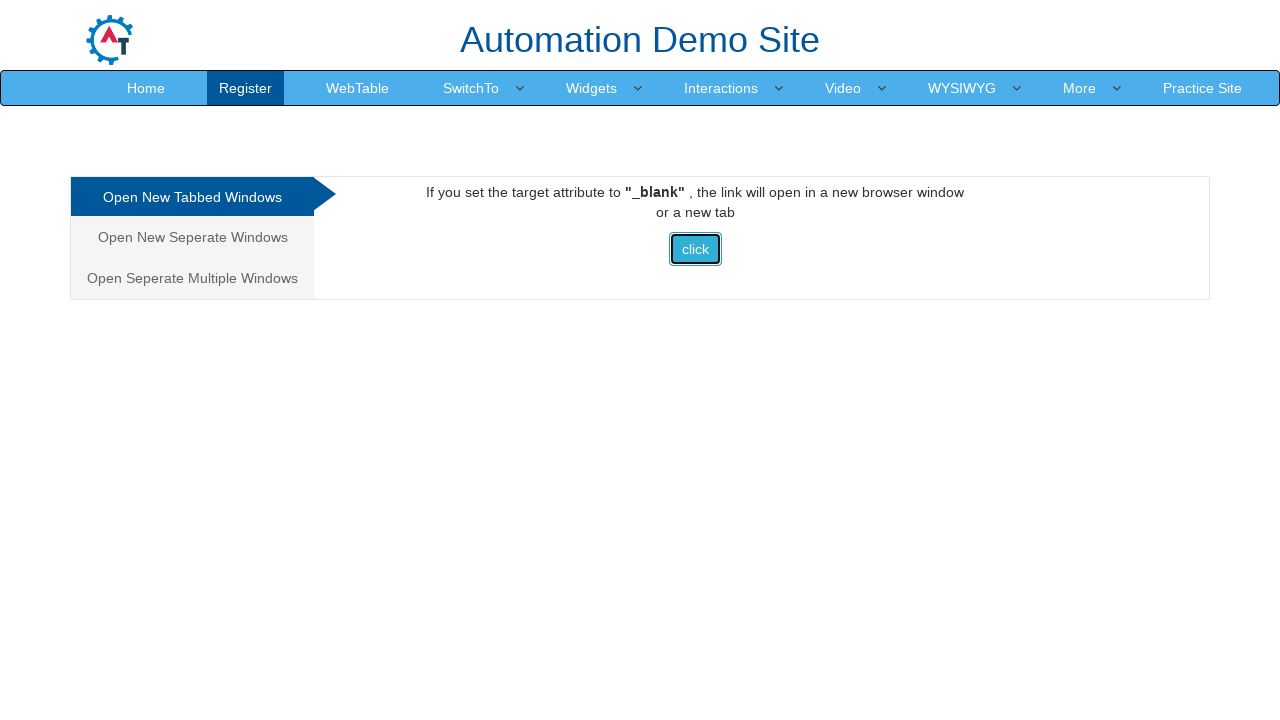